Tests that the username field is visible with expected class using chained assertions, then fills in a value

Starting URL: https://demoqa.com/text-box

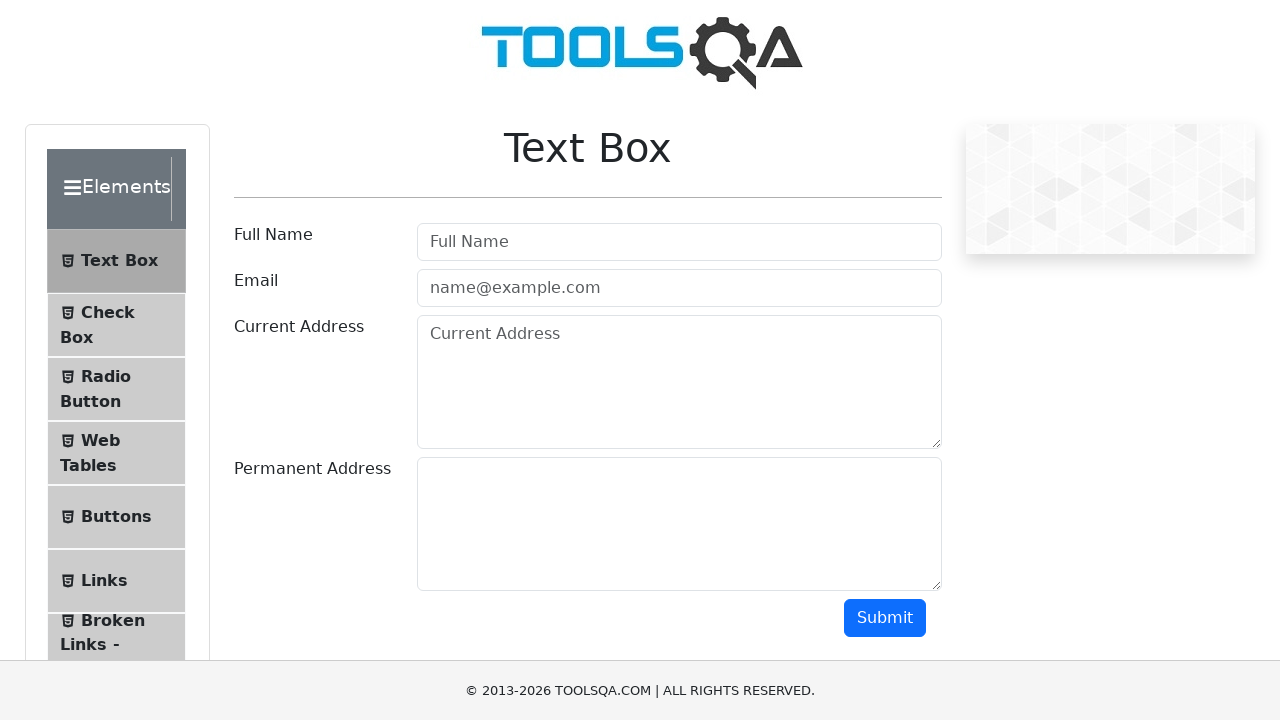

Username field (#userName) is now visible
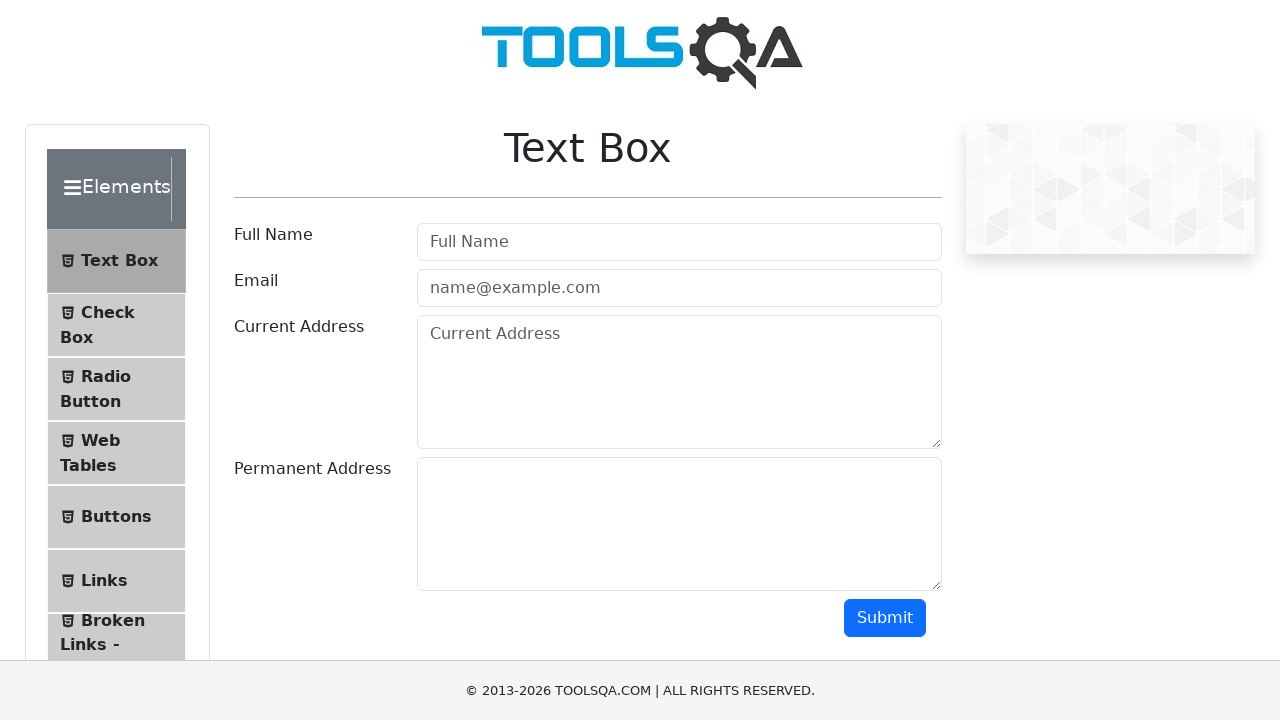

Filled username field with 'Germán' on #userName
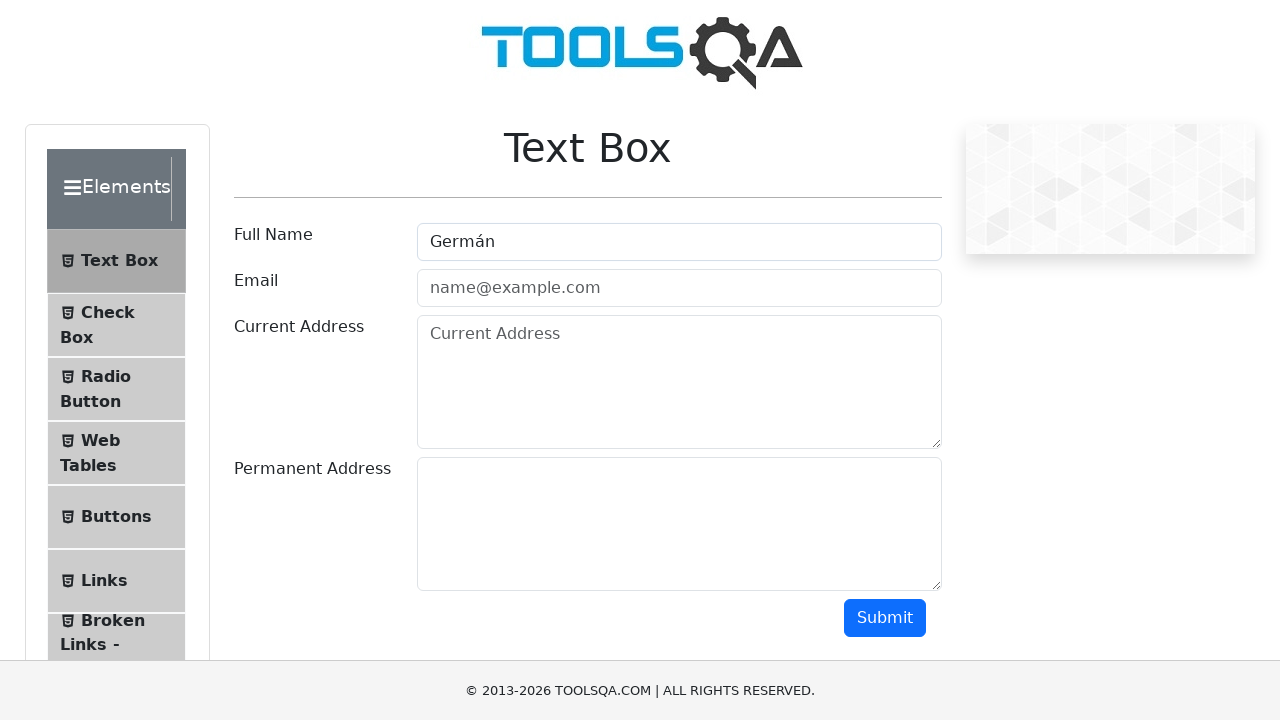

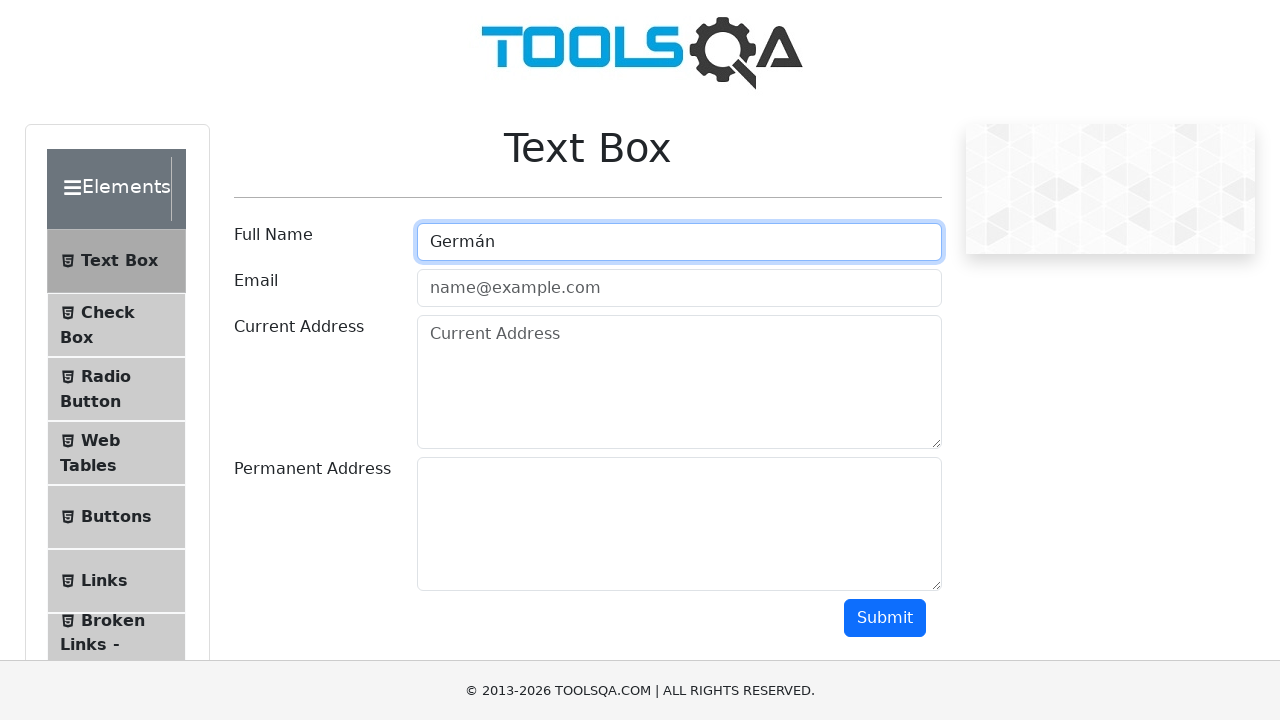